Tests the Book Logger application by filling out the book form with title, author, and page count, then submitting to add a new book to the library.

Starting URL: https://ted-v.github.io/book-logger/

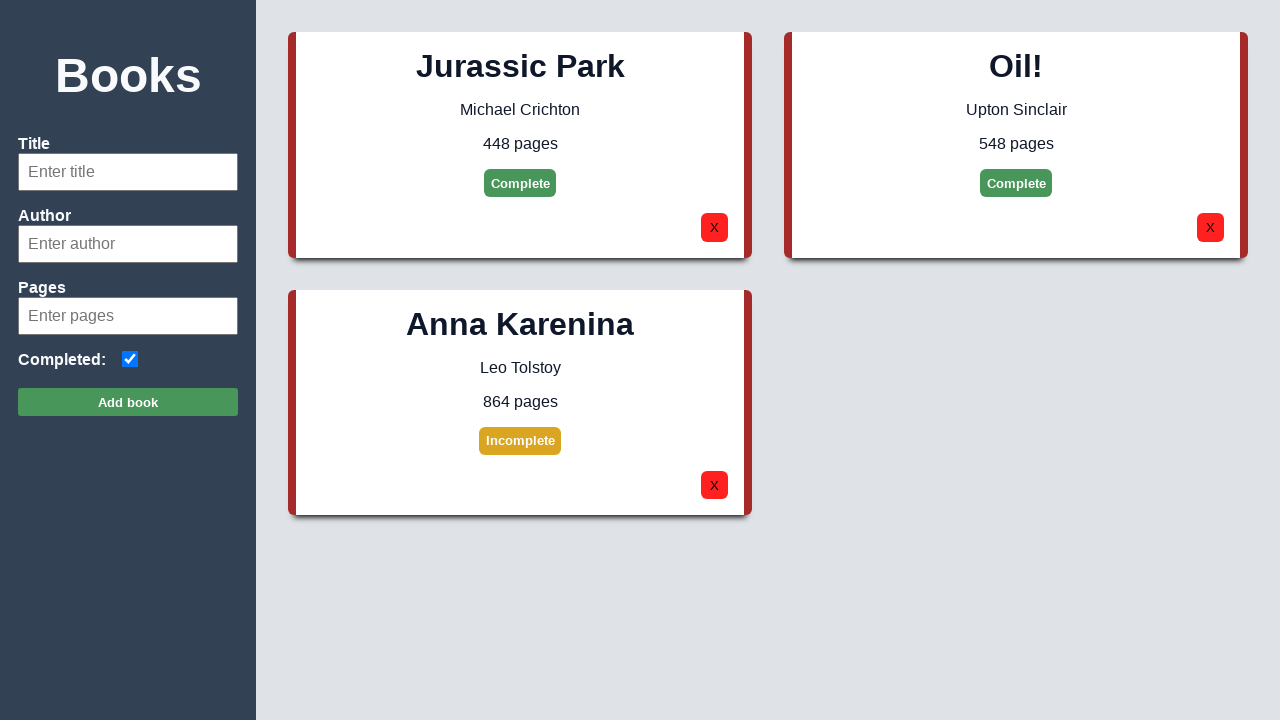

Navigated to Book Logger application
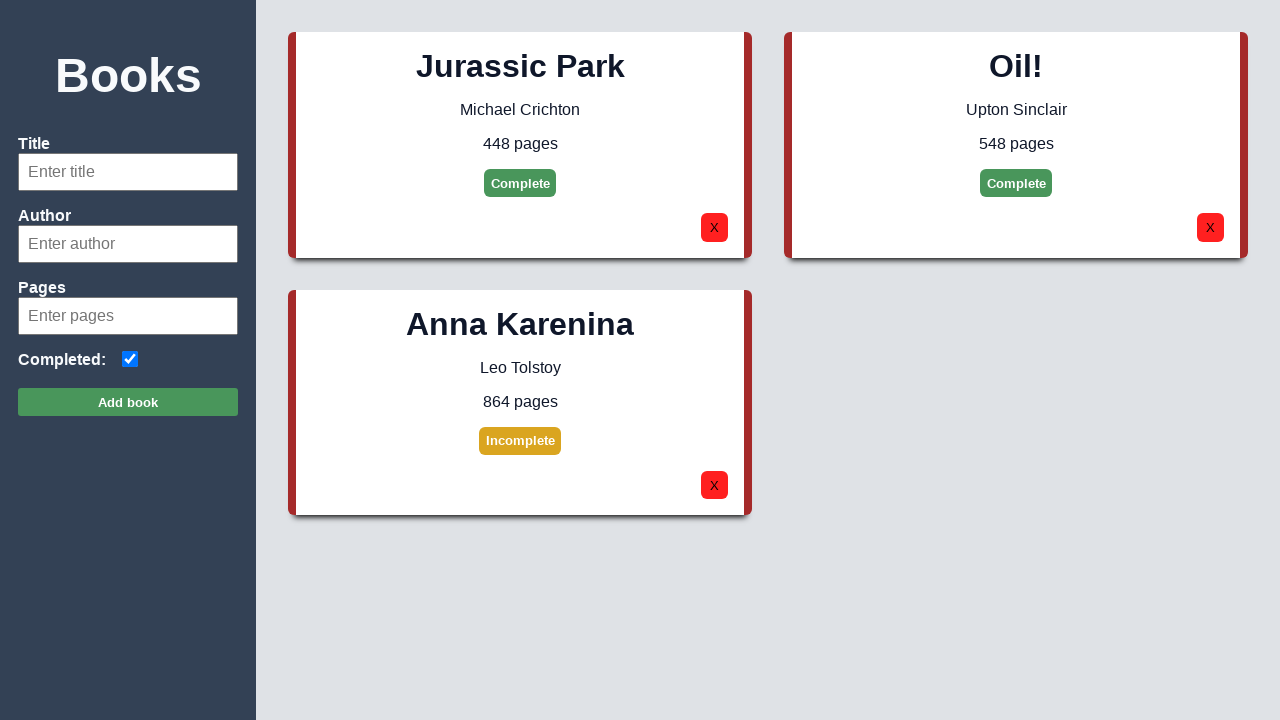

Filled book title field with 'The Odyssey' on #title
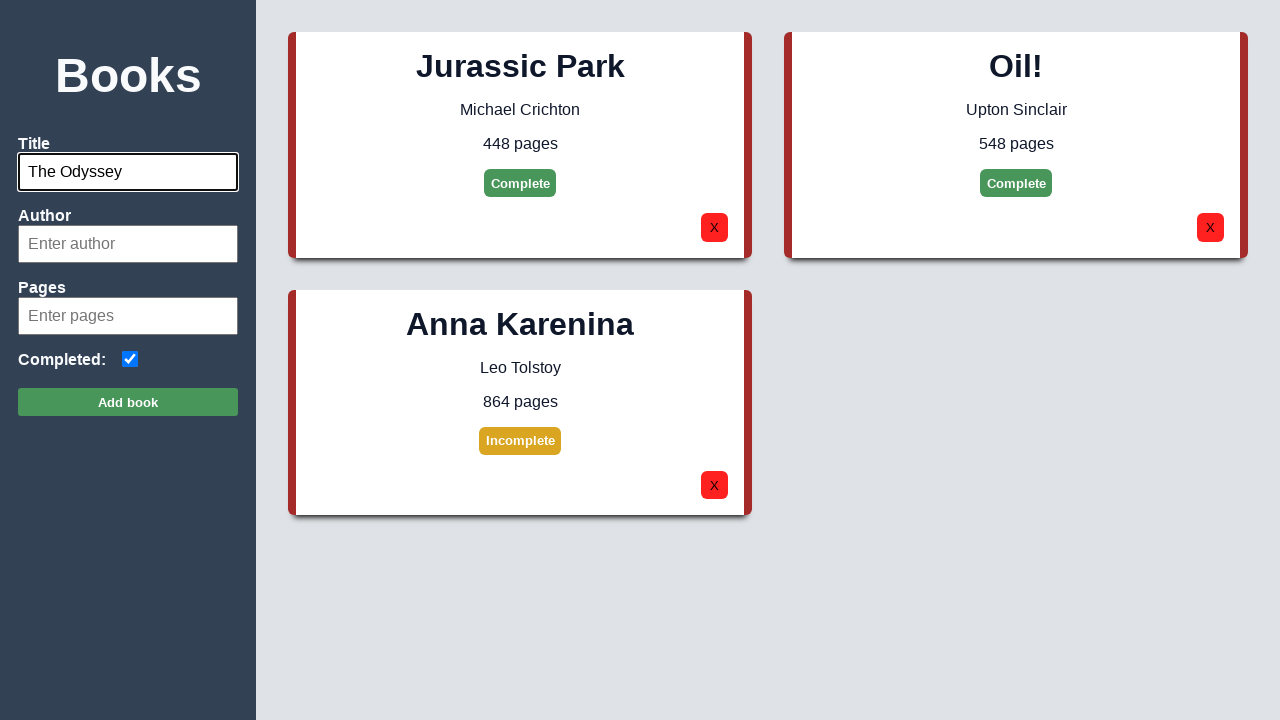

Filled author field with 'Homer' on #author
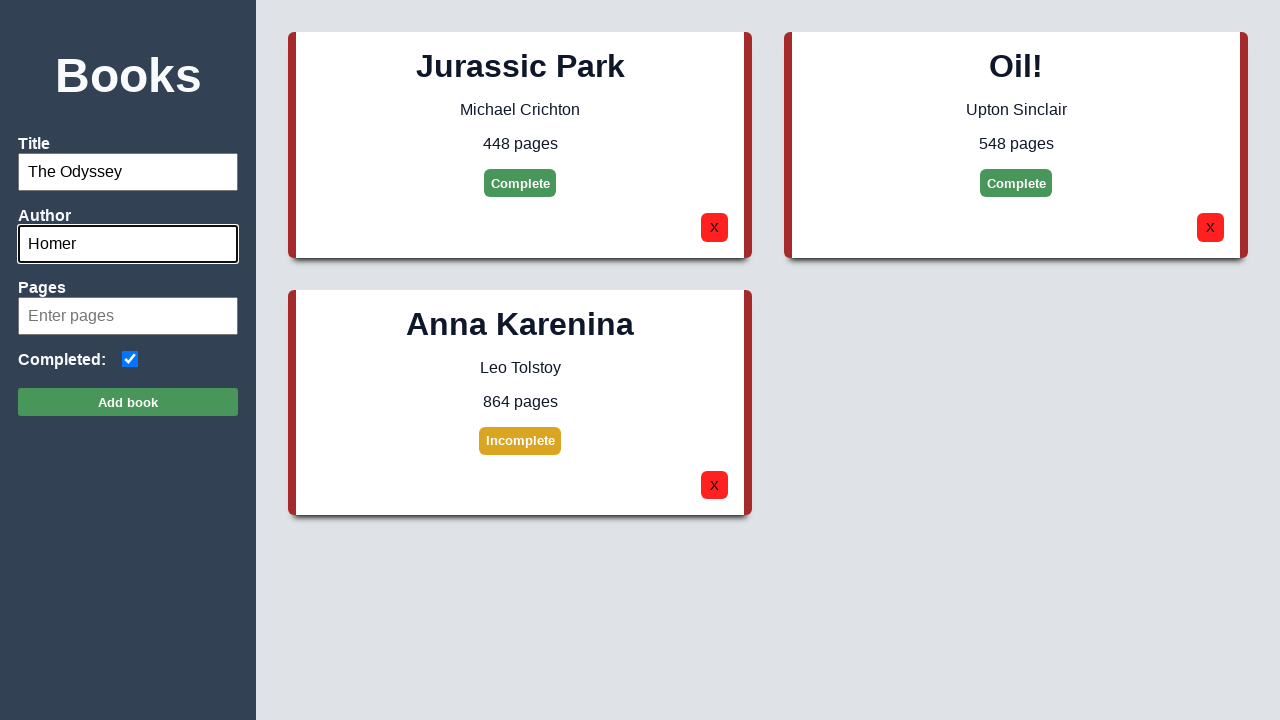

Filled page count field with '384' on #pages
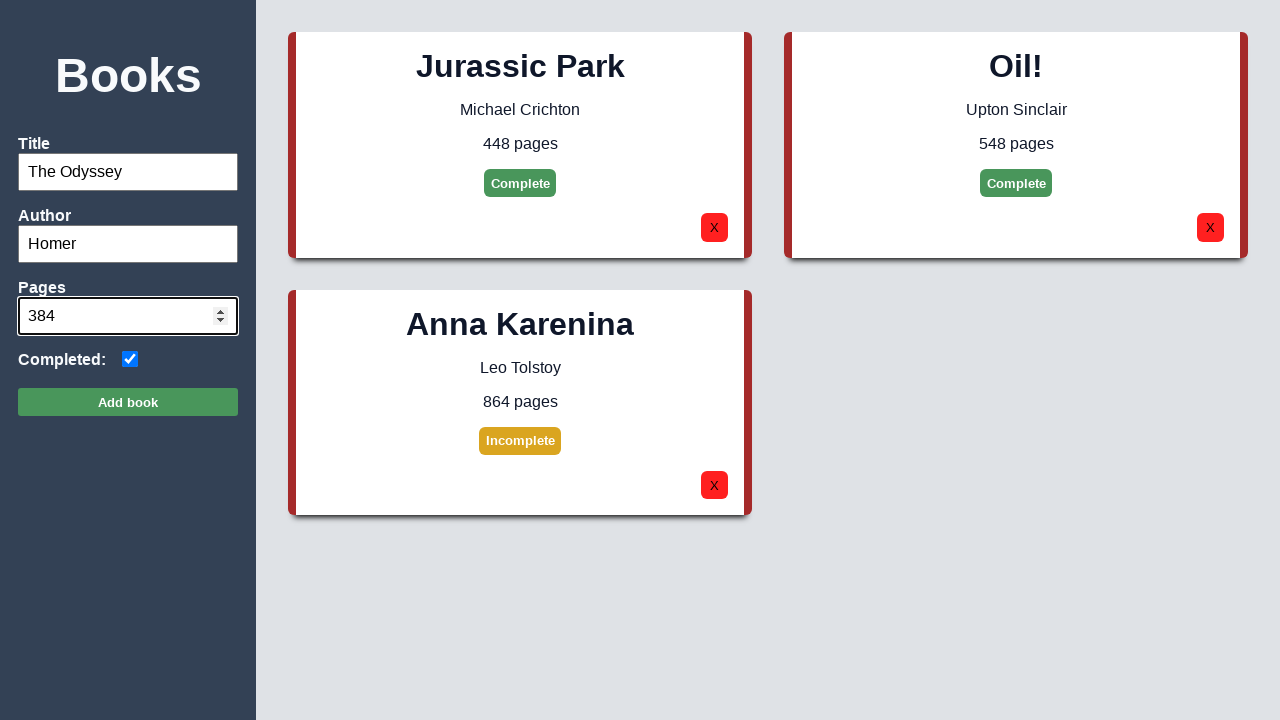

Clicked the Add book button to submit the form at (128, 402) on #submit-btn
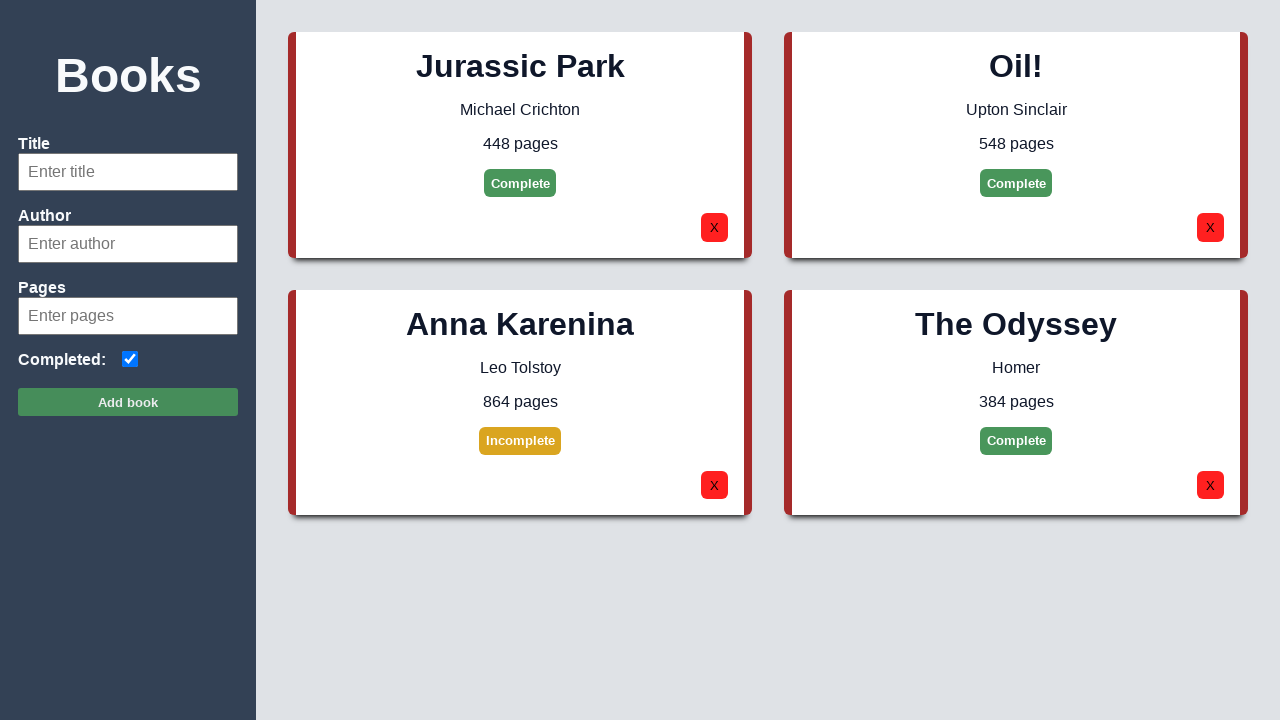

Waited for new book to appear in library
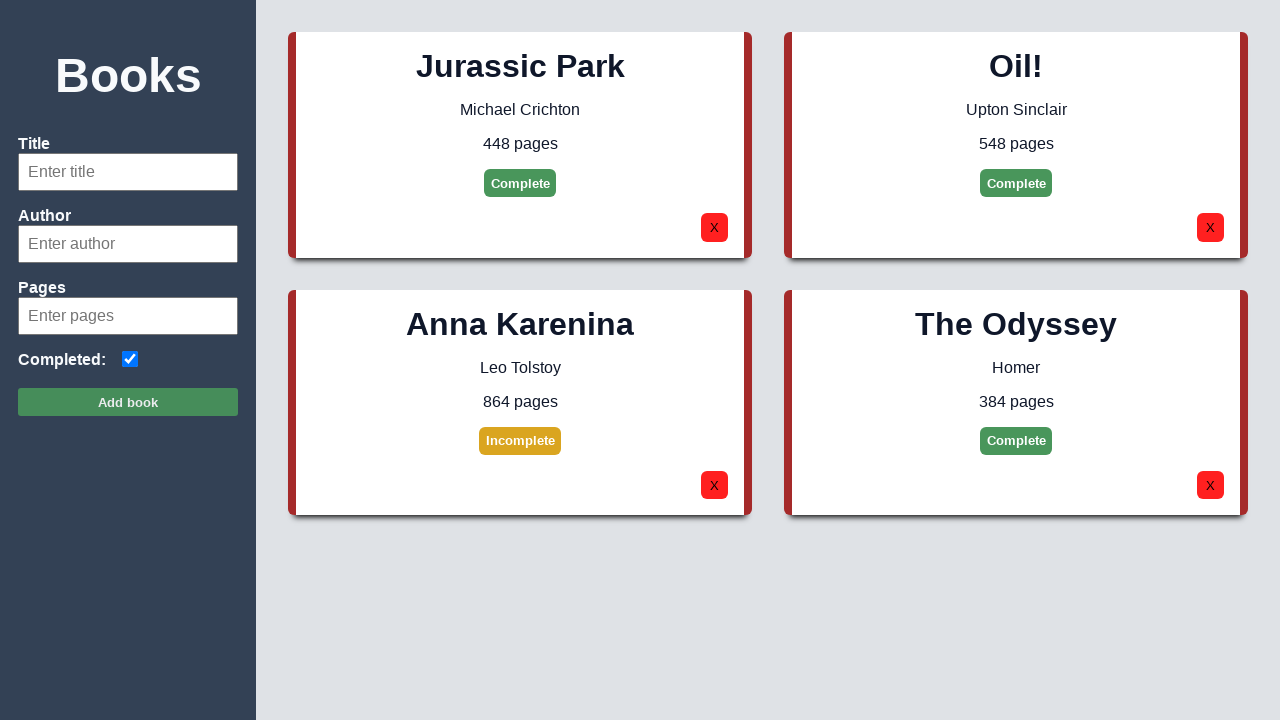

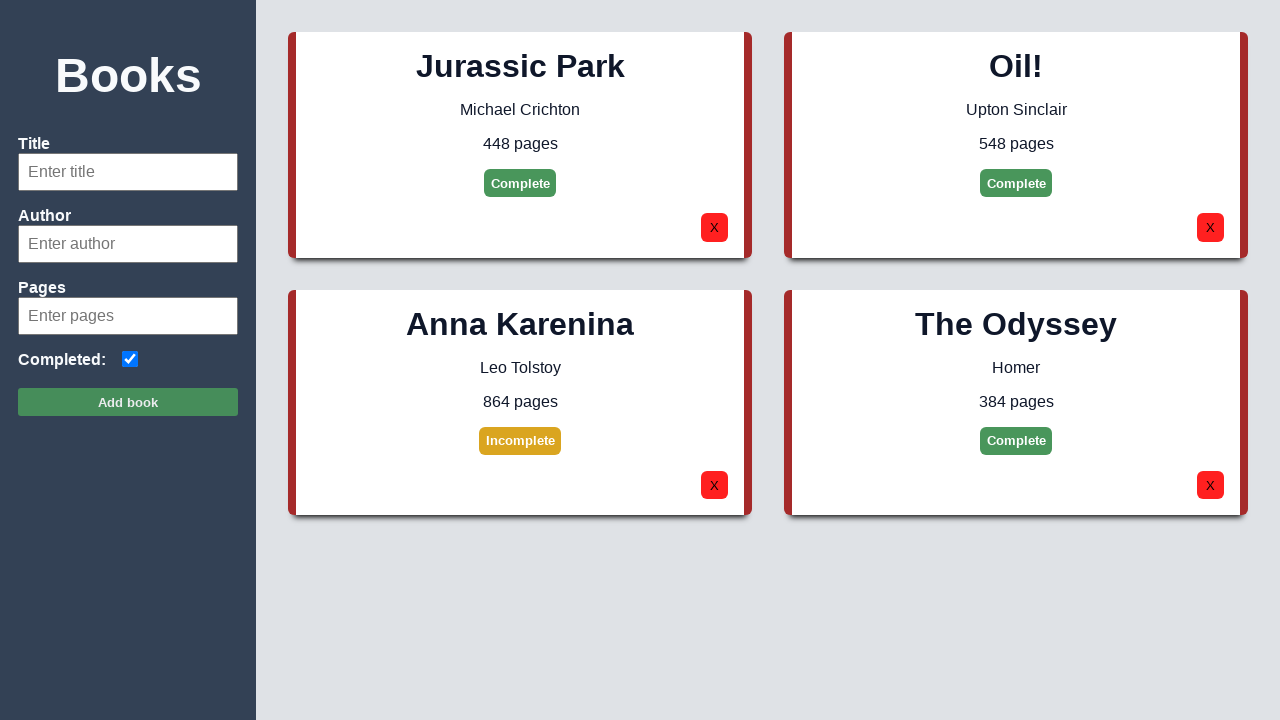